Tests form handling by filling out a practice registration form including first name, last name, email, gender selection, phone number, subjects, hobbies checkboxes, and address fields.

Starting URL: https://demoqa.com/automation-practice-form

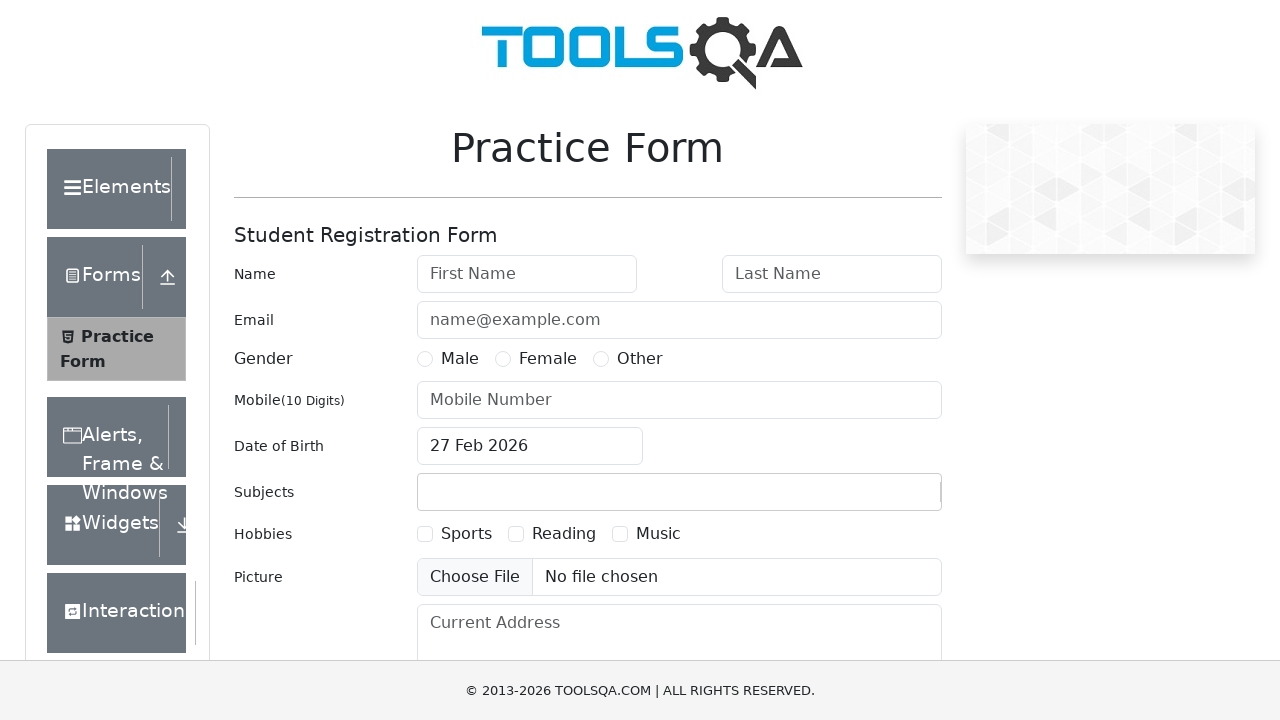

Filled first name field with 'WhiteBox' on #firstName
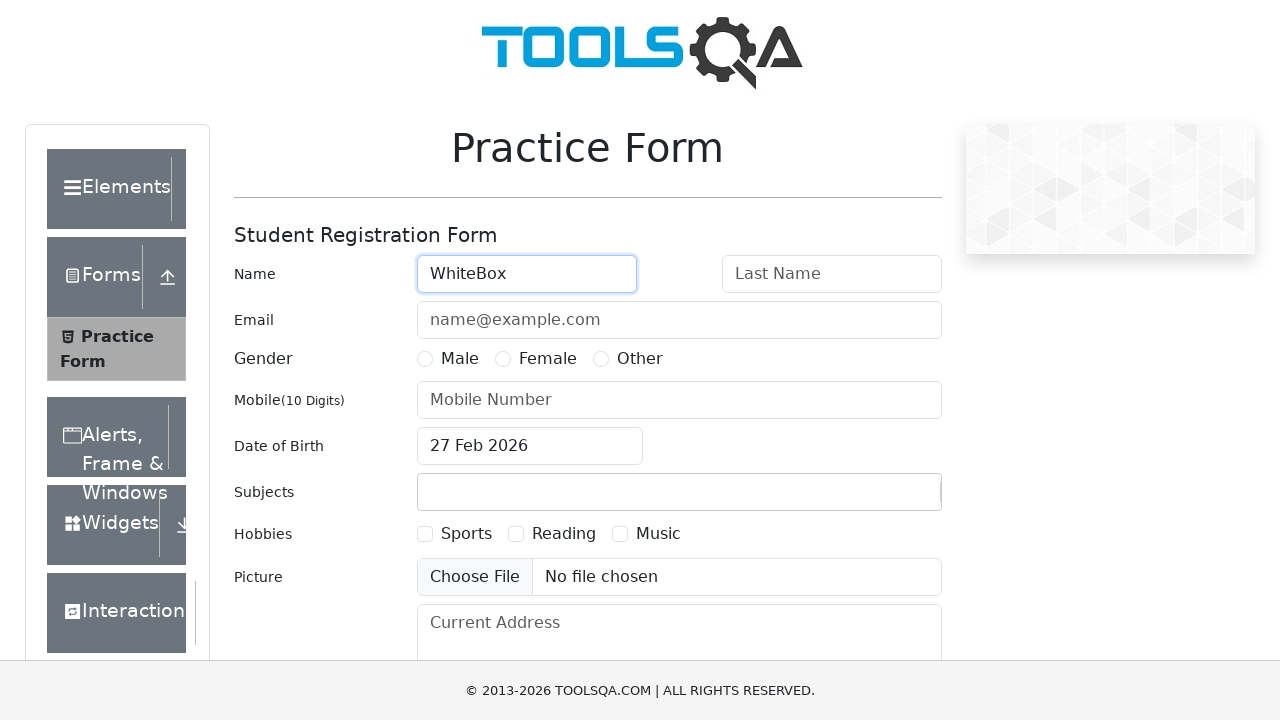

Filled last name field with 'QA' on #lastName
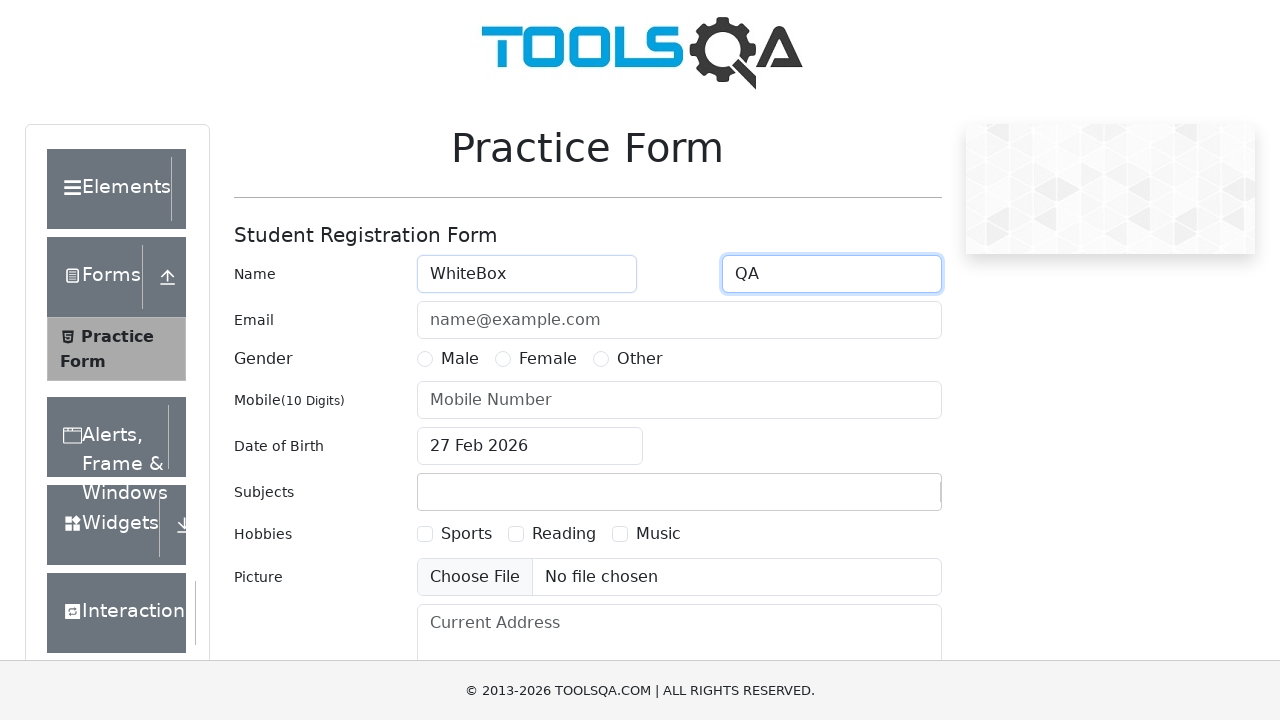

Filled email field with 'Whiteboxqa@gmail.com' on #userEmail
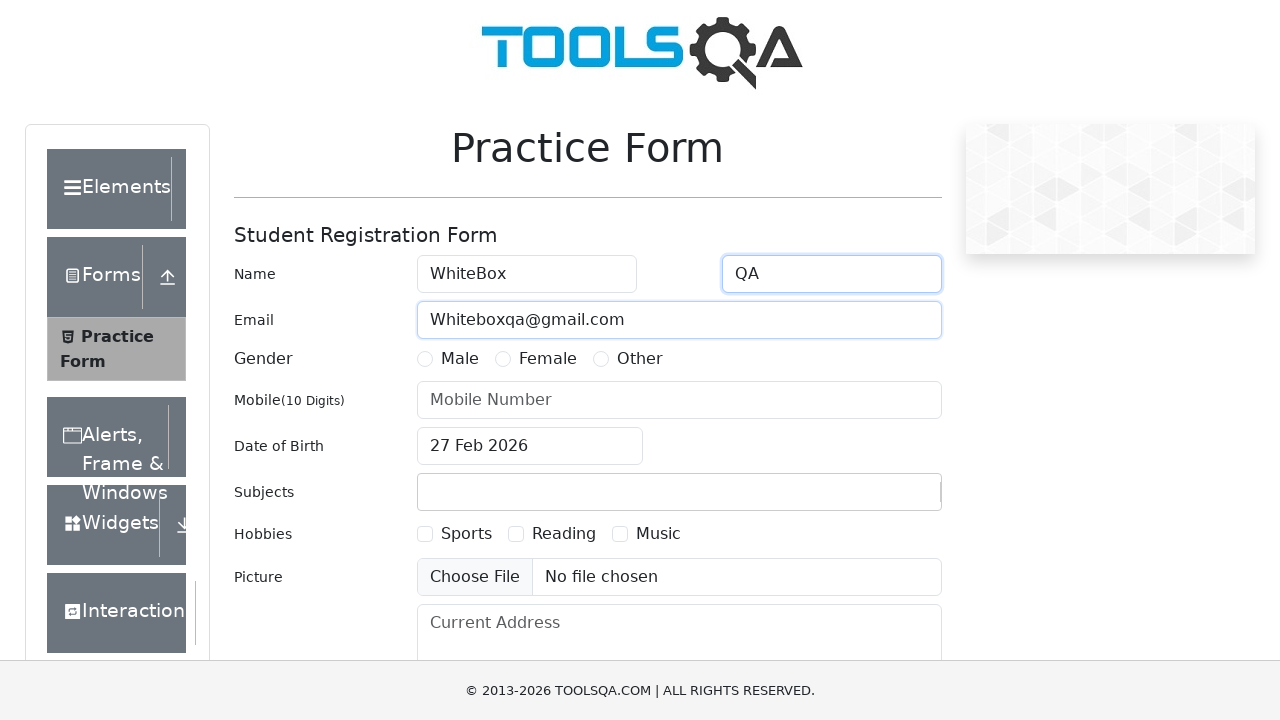

Selected Male gender option at (460, 359) on label[for='gender-radio-1']
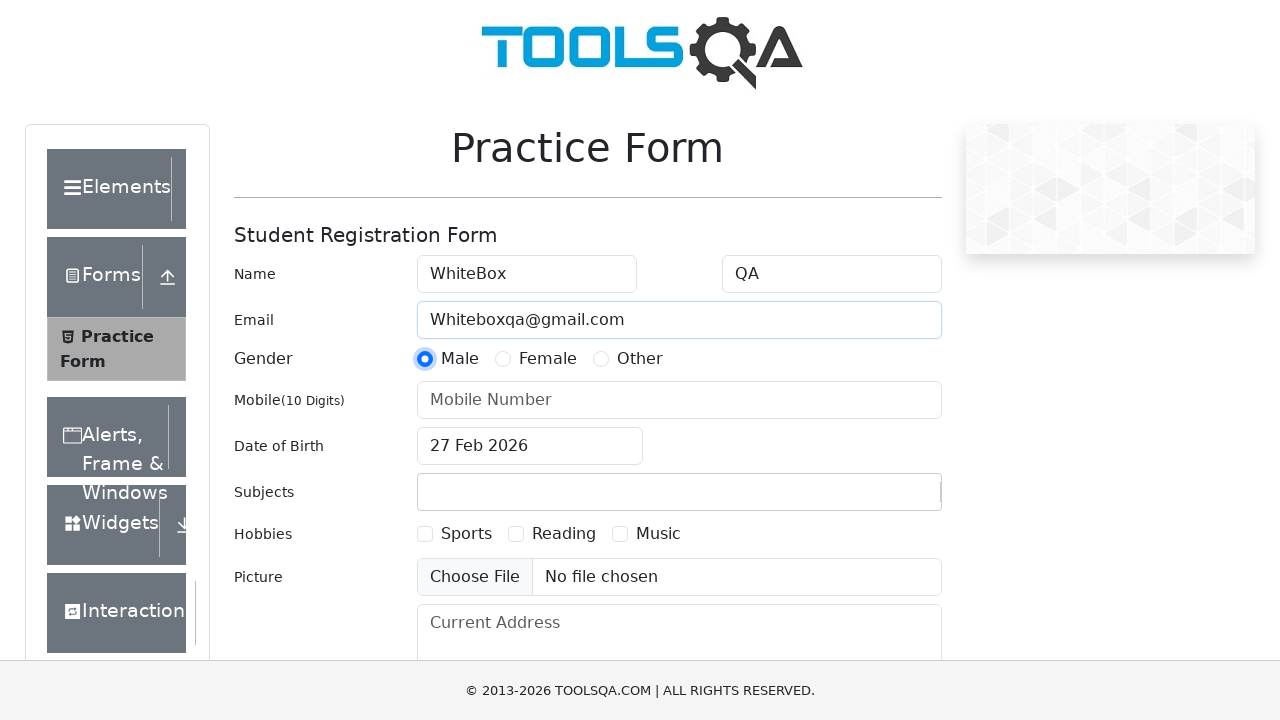

Filled phone number field with '1234567890' on #userNumber
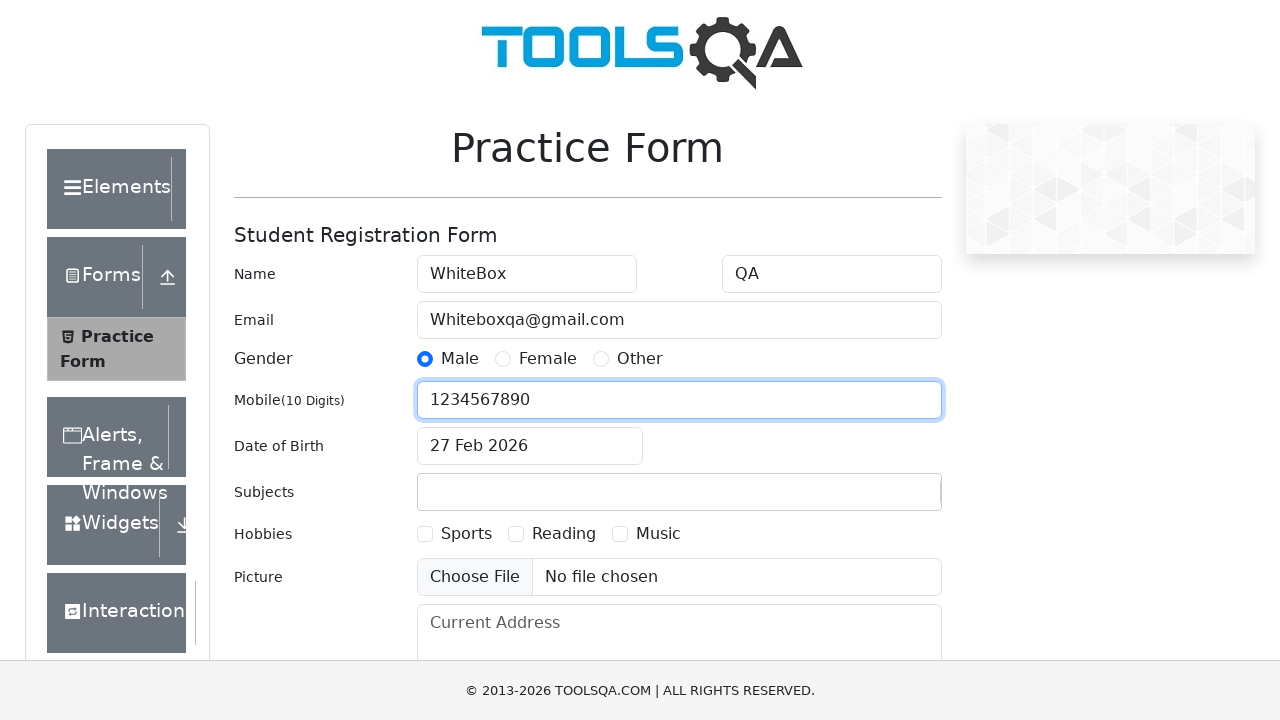

Clicked on subjects input field at (430, 492) on #subjectsInput
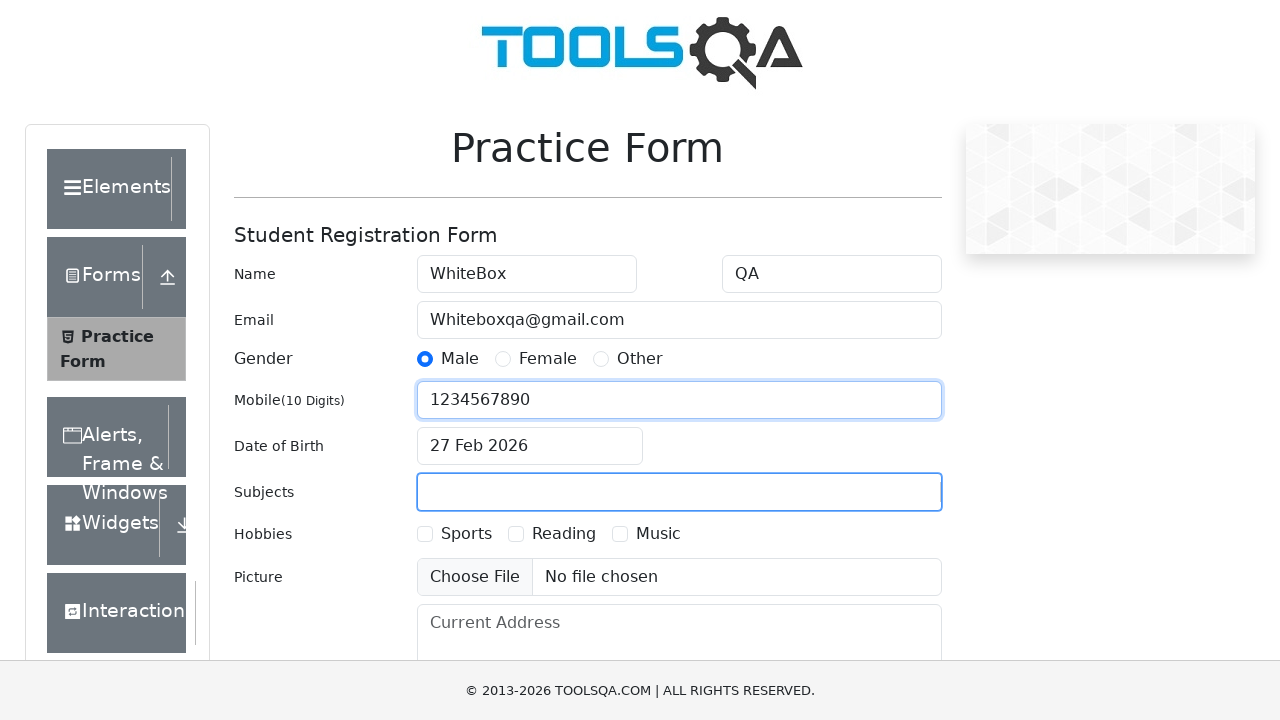

Filled subjects field with 'Physics' on #subjectsInput
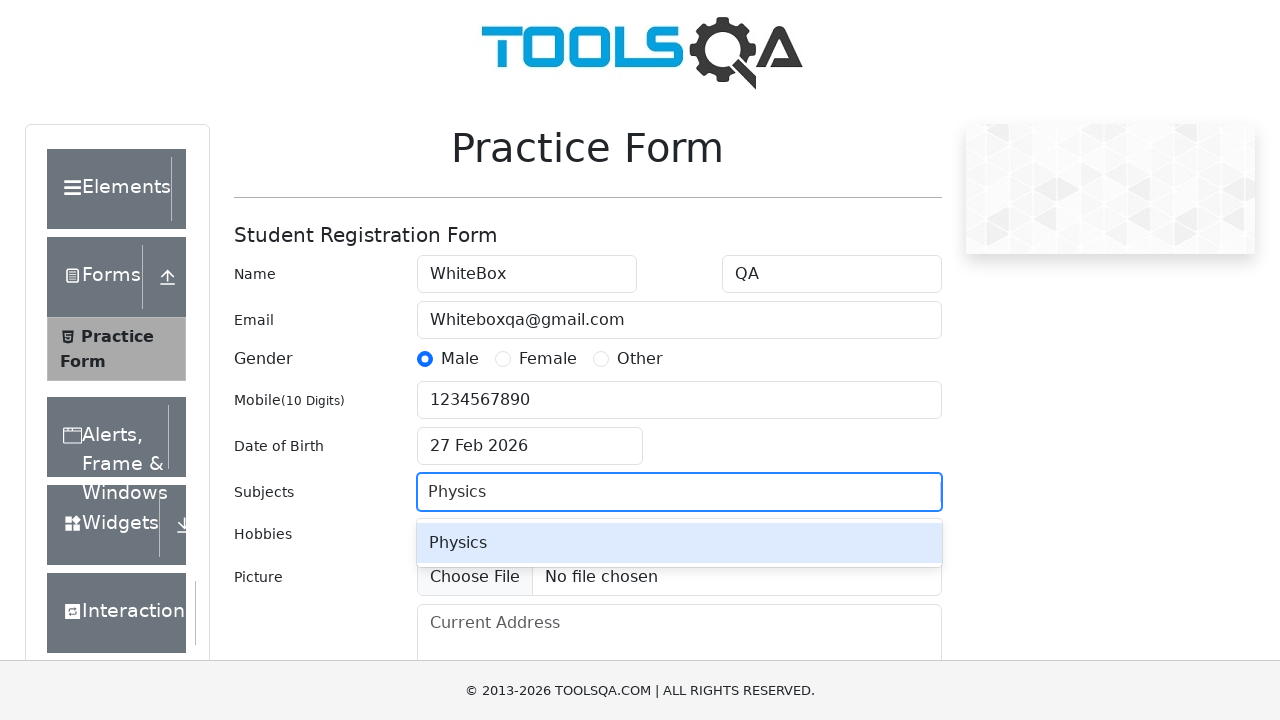

Pressed Enter to confirm Physics subject selection
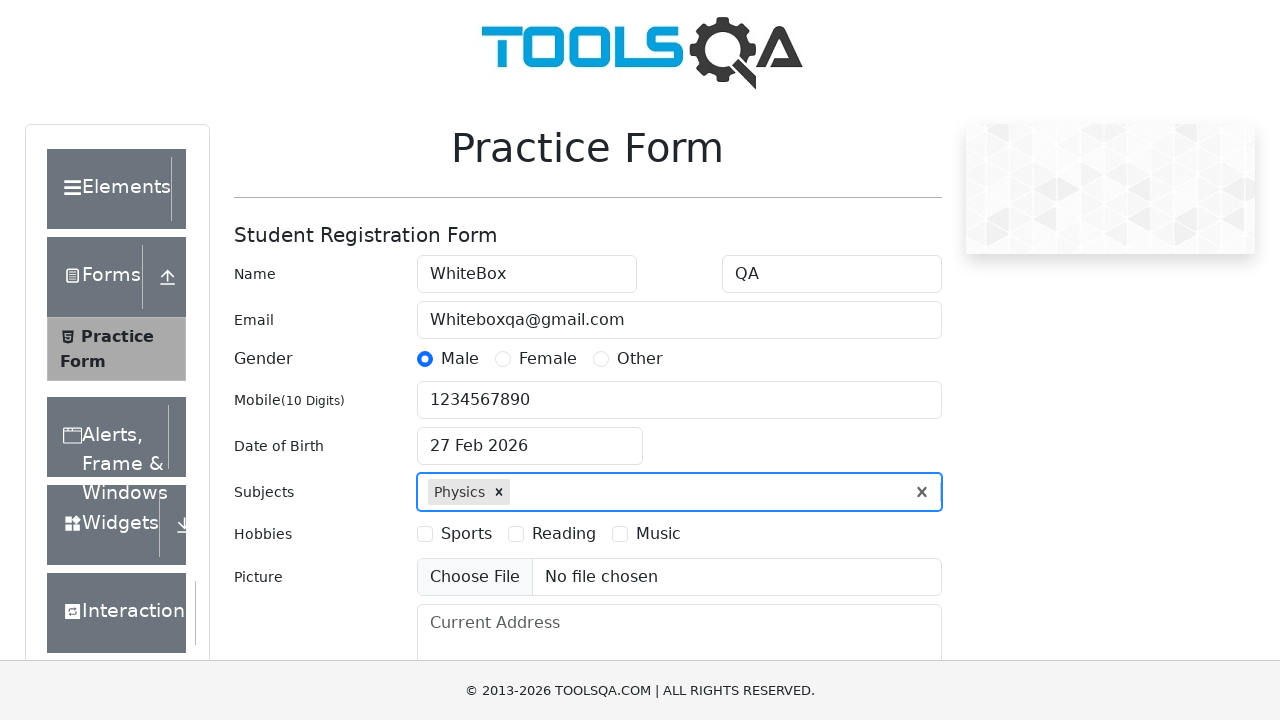

Selected Sports hobby checkbox at (466, 534) on label:text('Sports')
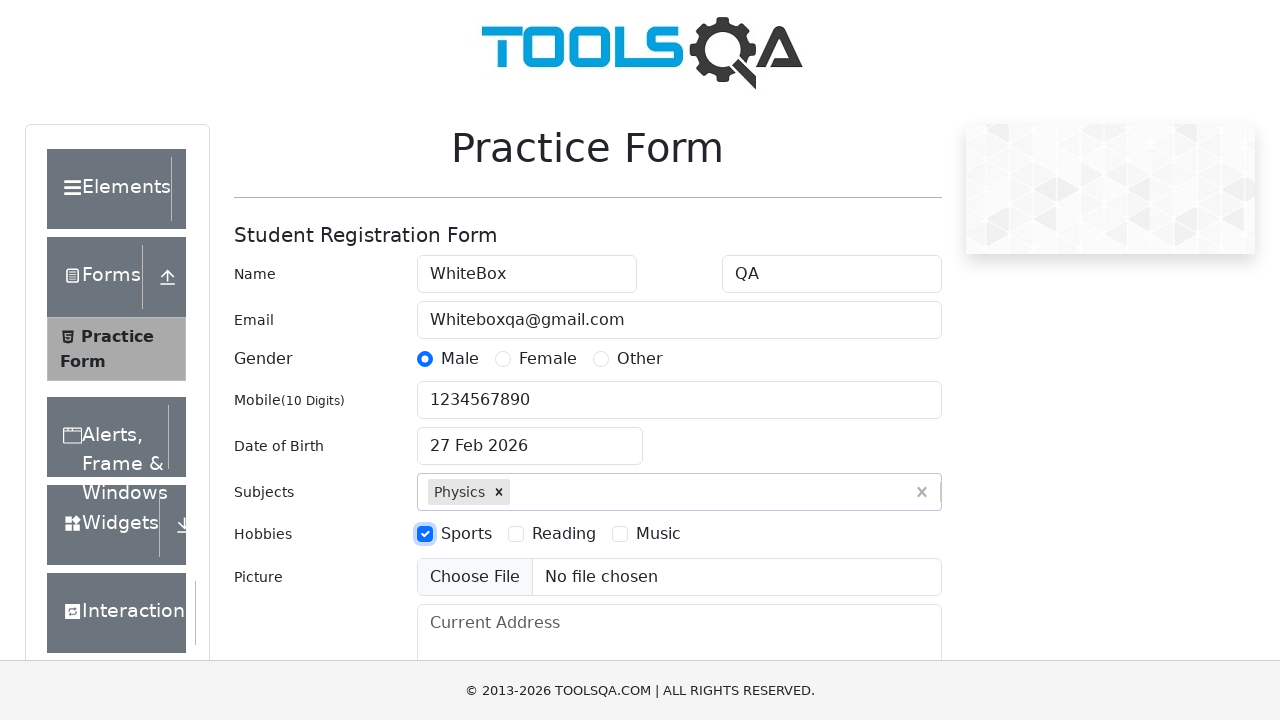

Selected Reading hobby checkbox at (564, 534) on label:text('Reading')
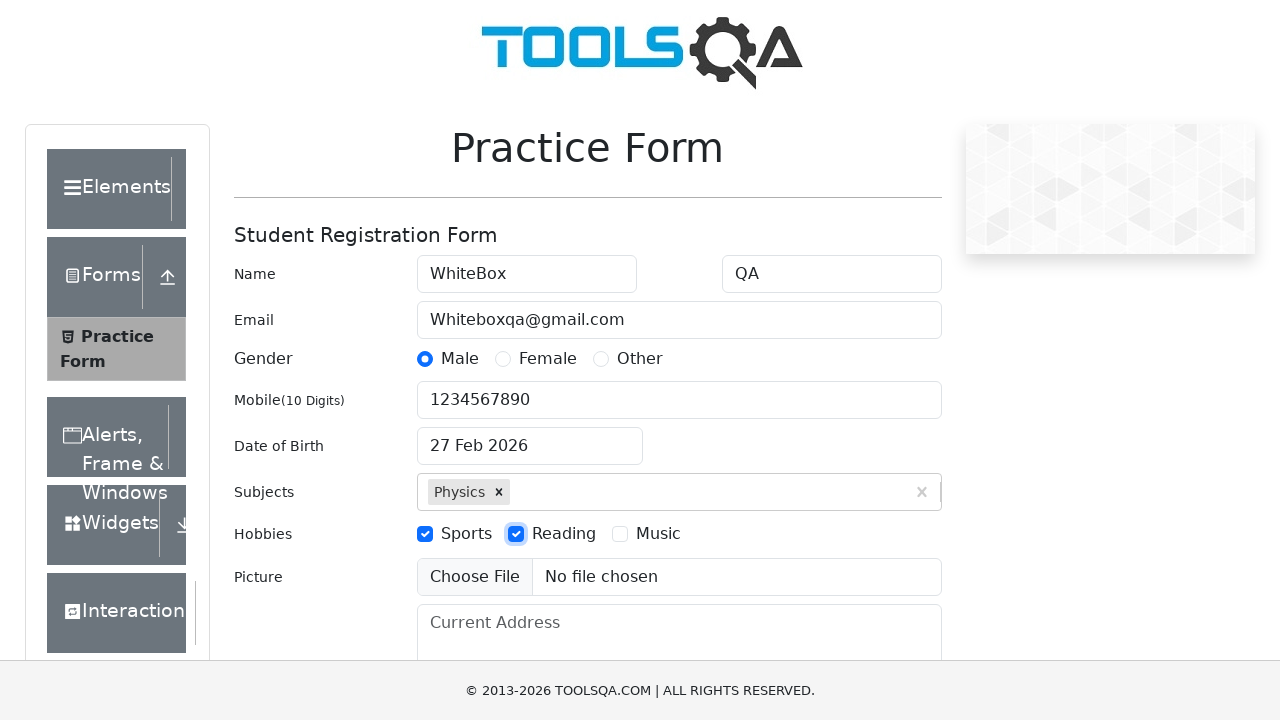

Selected Music hobby checkbox at (658, 534) on label:text('Music')
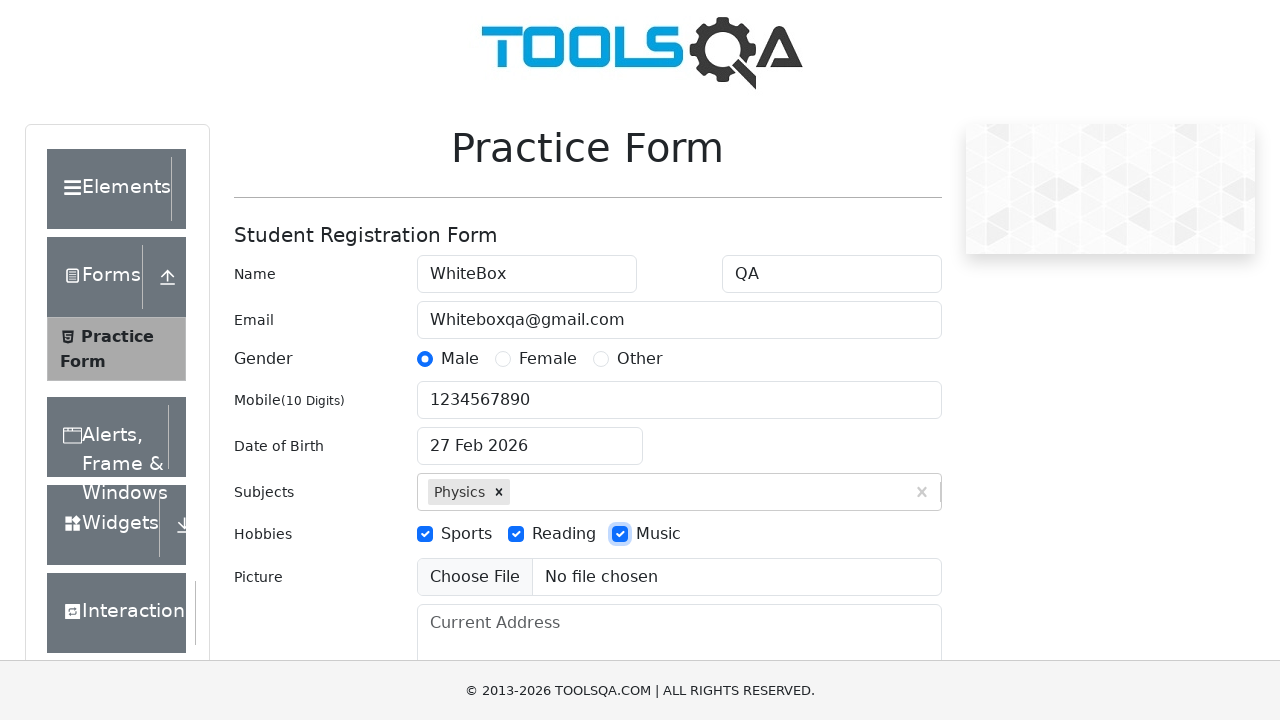

Filled current address field with 'Hyderabad' on textarea[placeholder='Current Address']
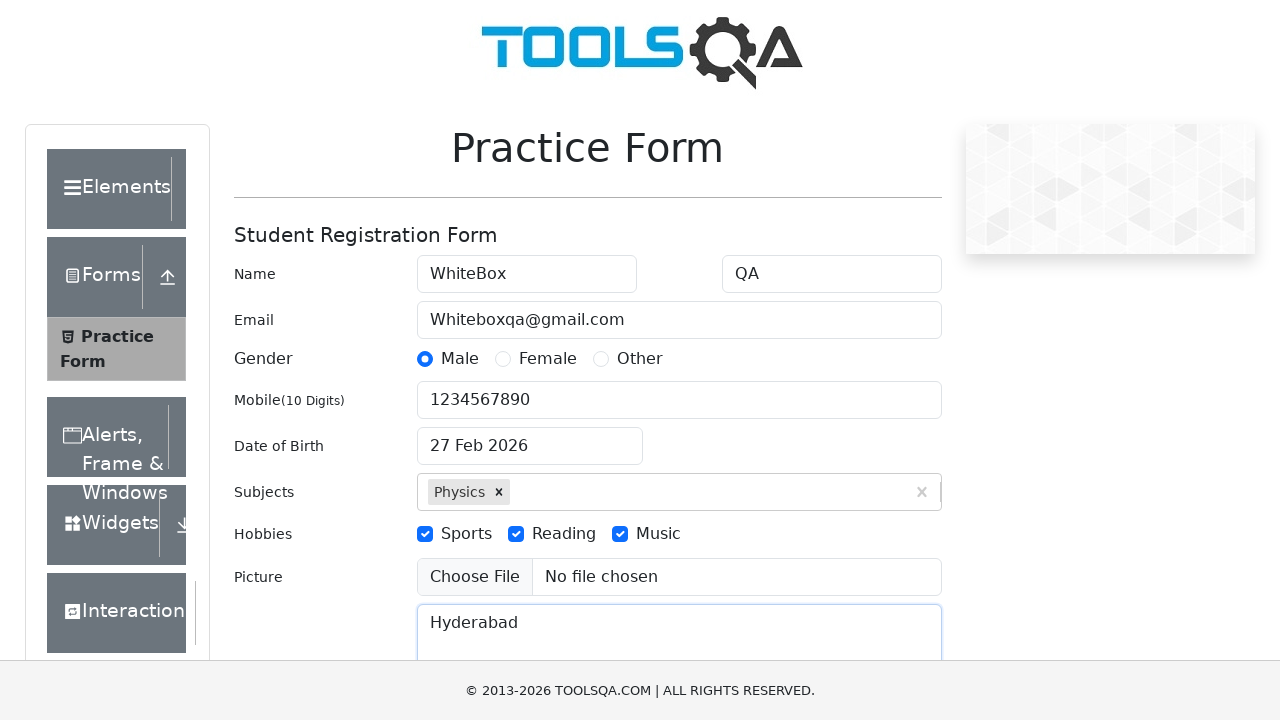

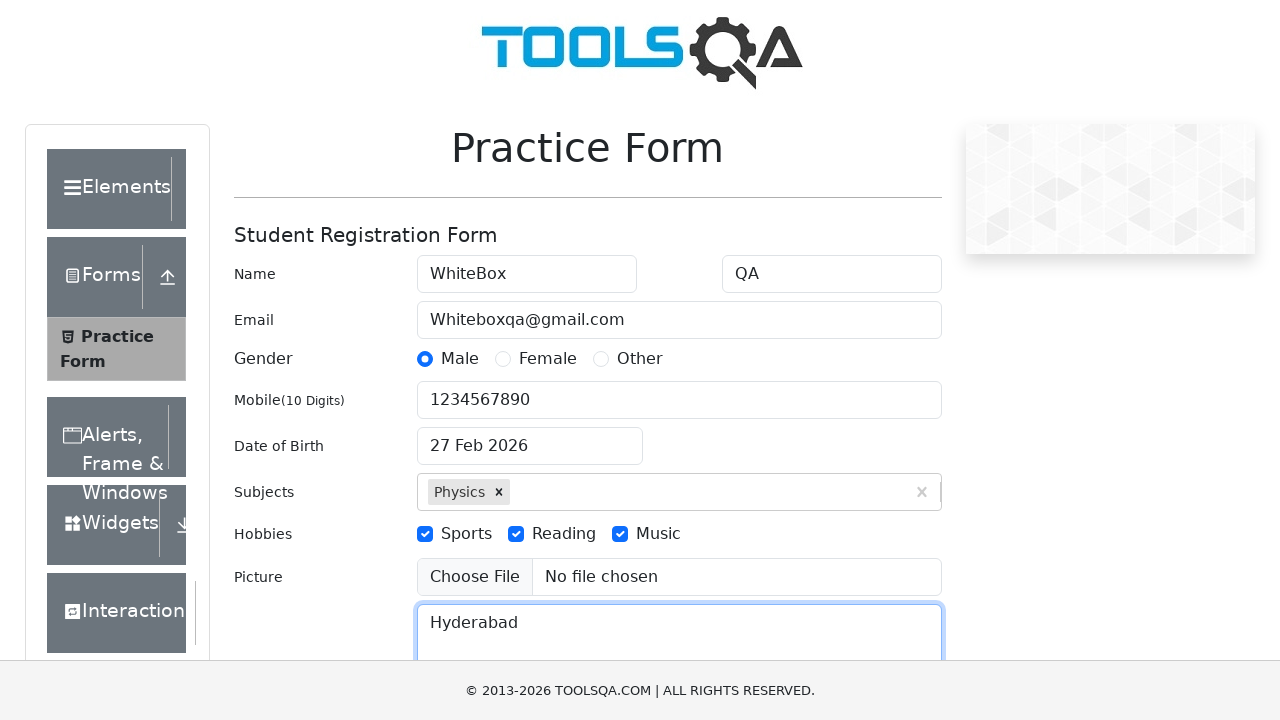